Opens the contact form modal by clicking on the Contact link and verifies the new message screen elements are visible

Starting URL: https://www.demoblaze.com/index.html

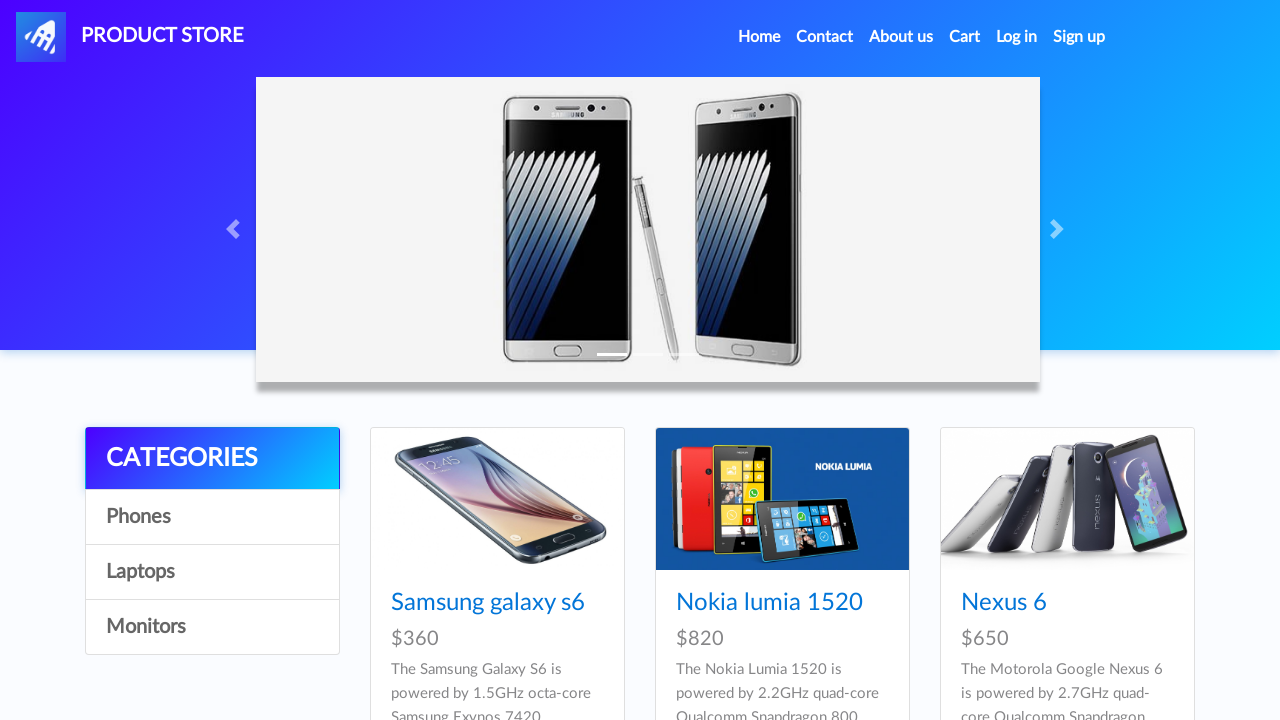

Clicked Contact link to open the new message modal at (825, 37) on internal:role=link[name="Contact"i]
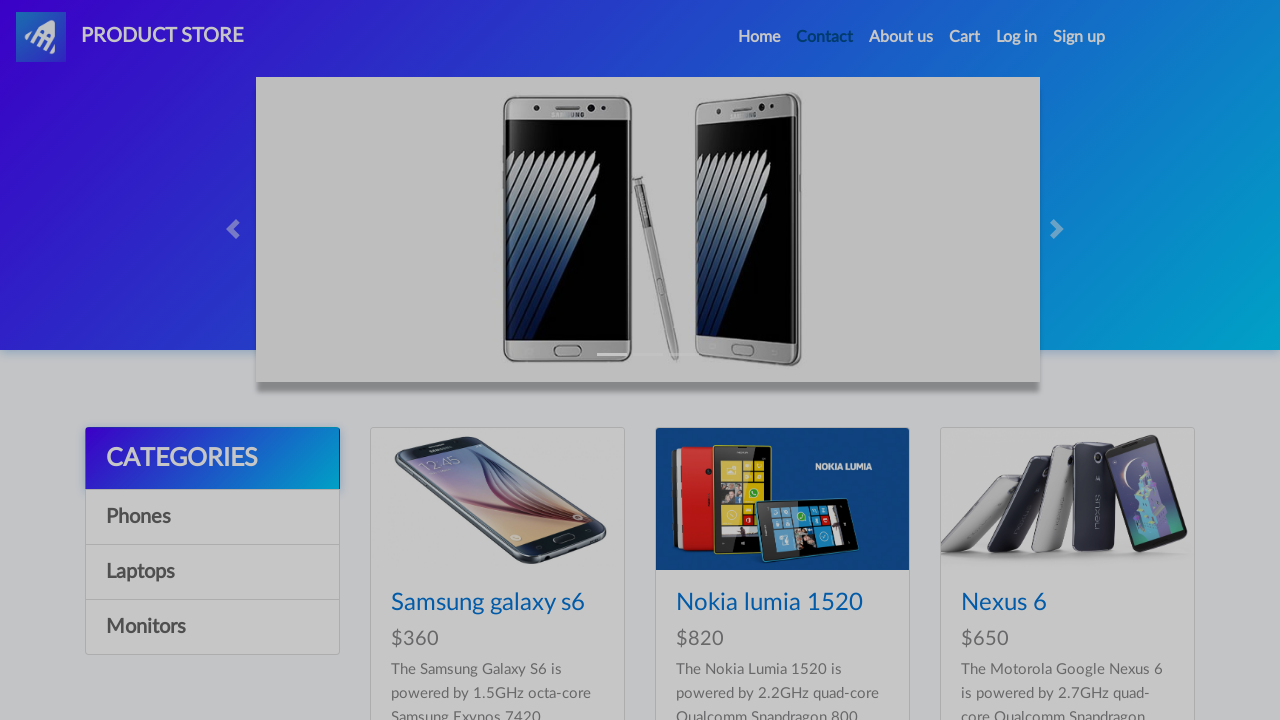

Waited for 'New message' text to appear on the modal
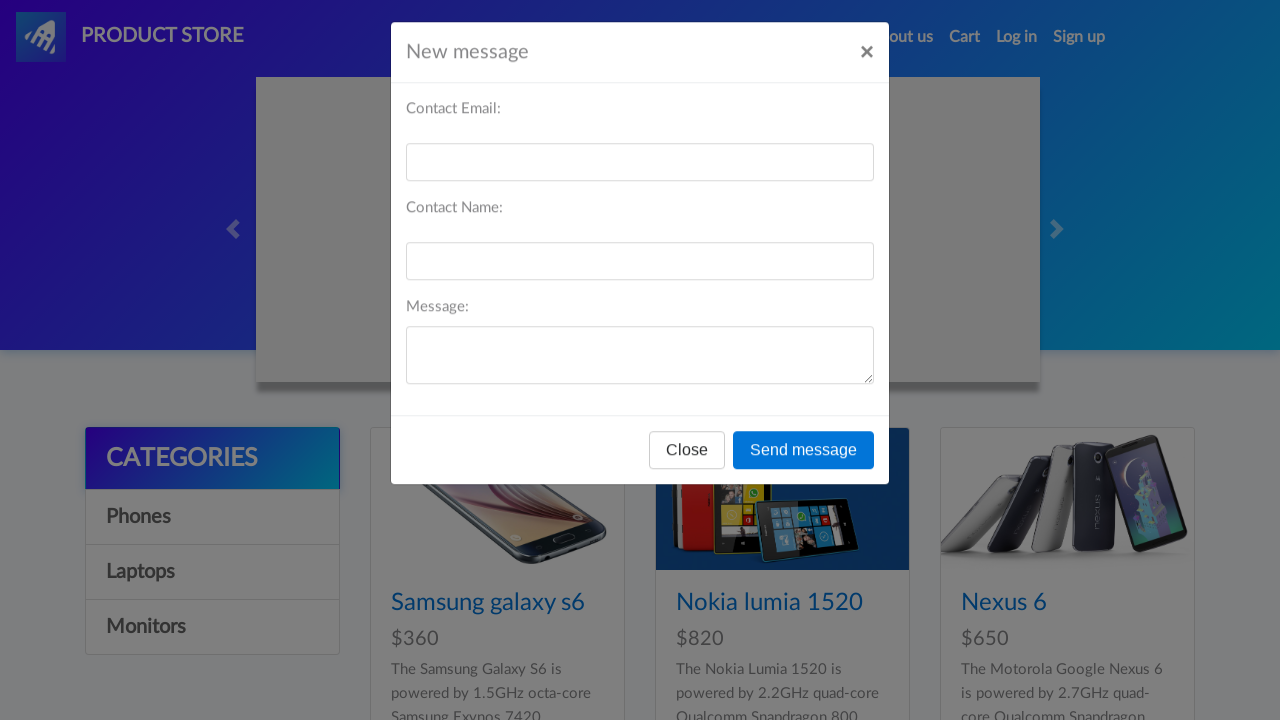

Waited for 'Send message' button to appear on the modal
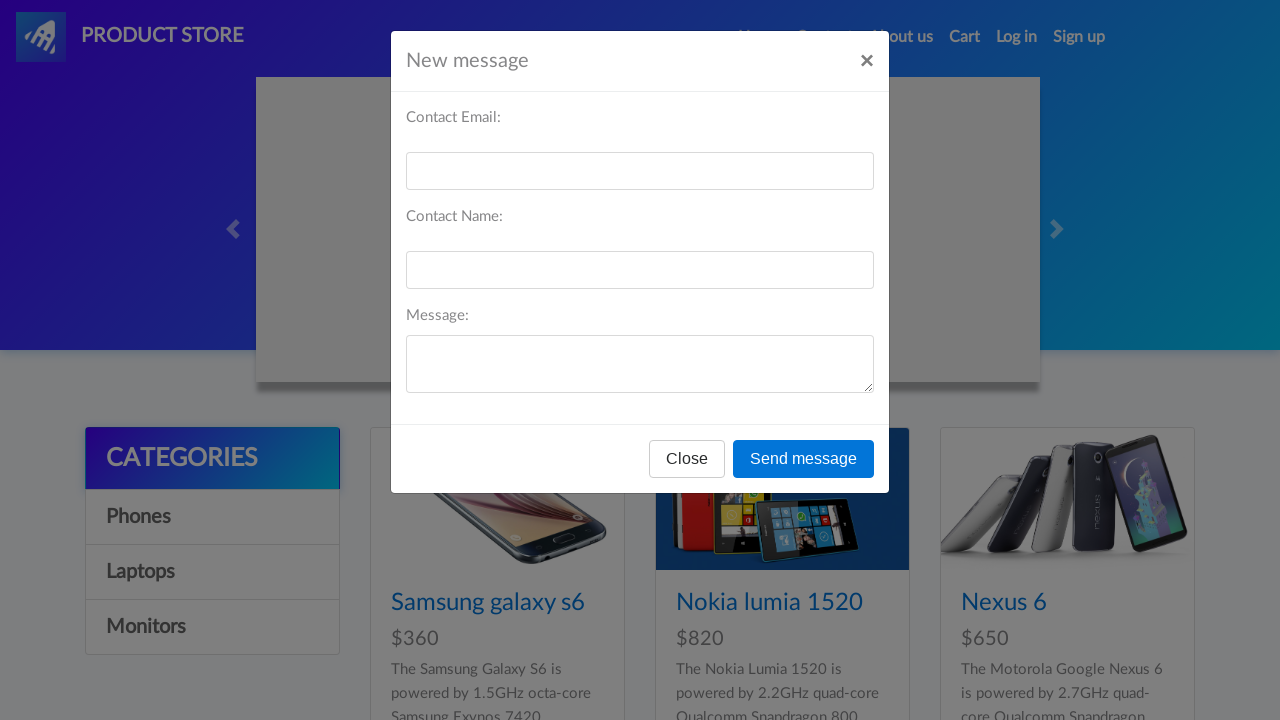

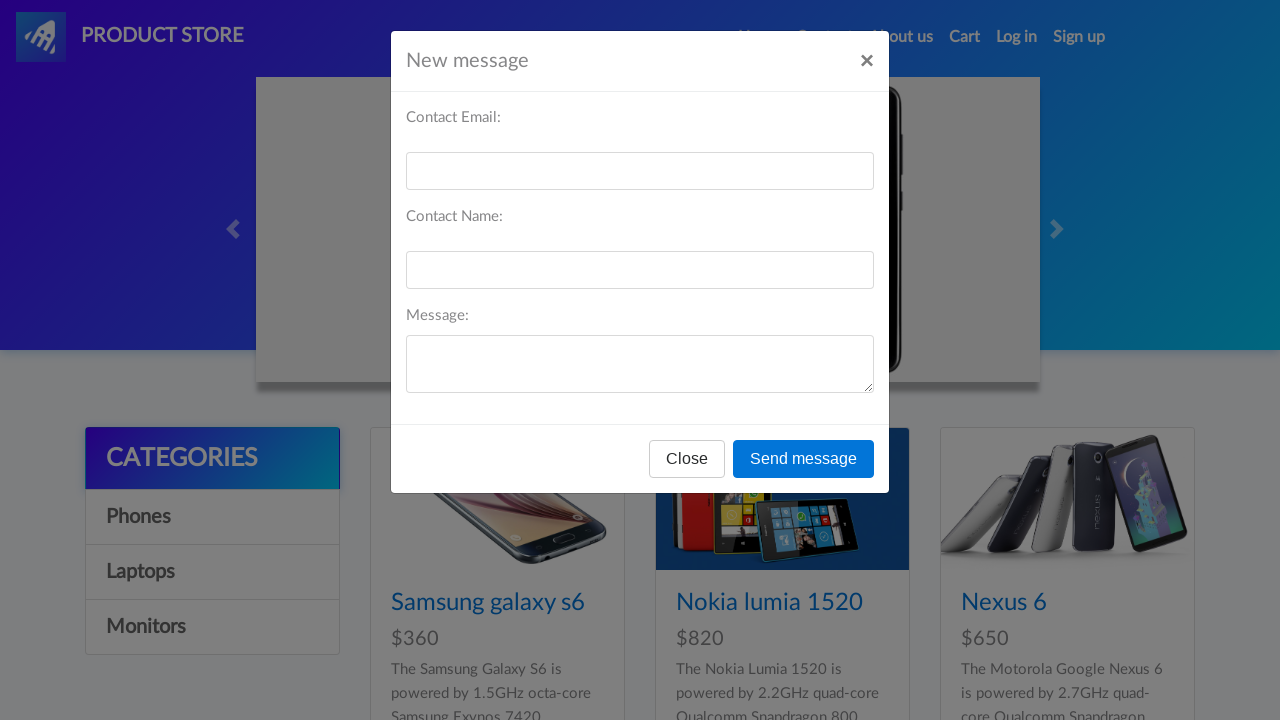